Tests an e-commerce flow by searching for products, adding a specific item to cart, and proceeding through checkout

Starting URL: https://rahulshettyacademy.com/seleniumPractise/#/

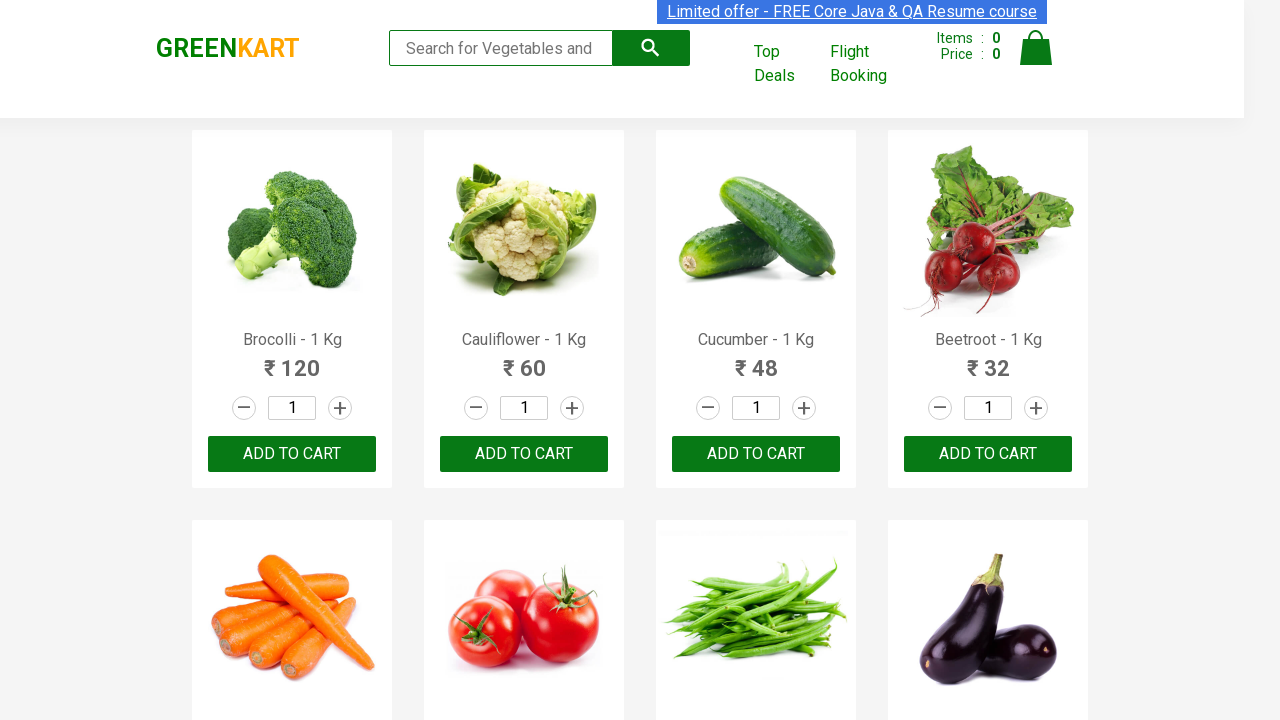

Filled search field with 'ca' on .search-keyword
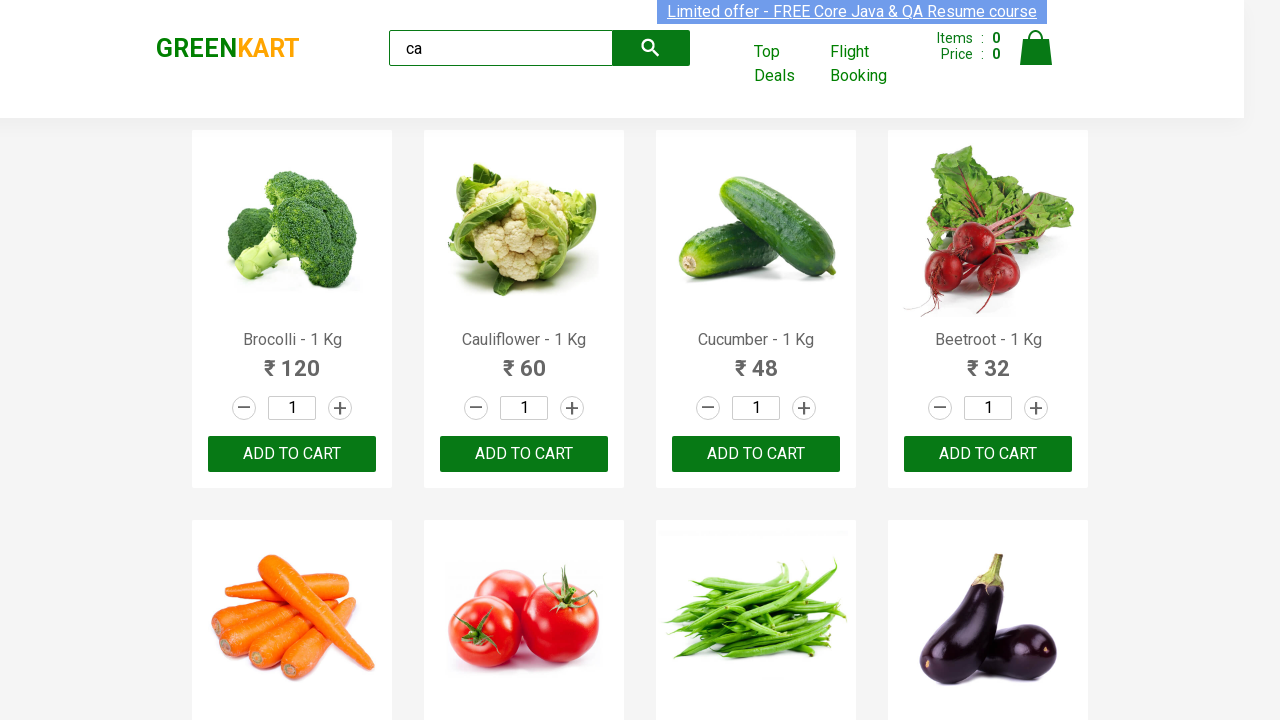

Product search results loaded
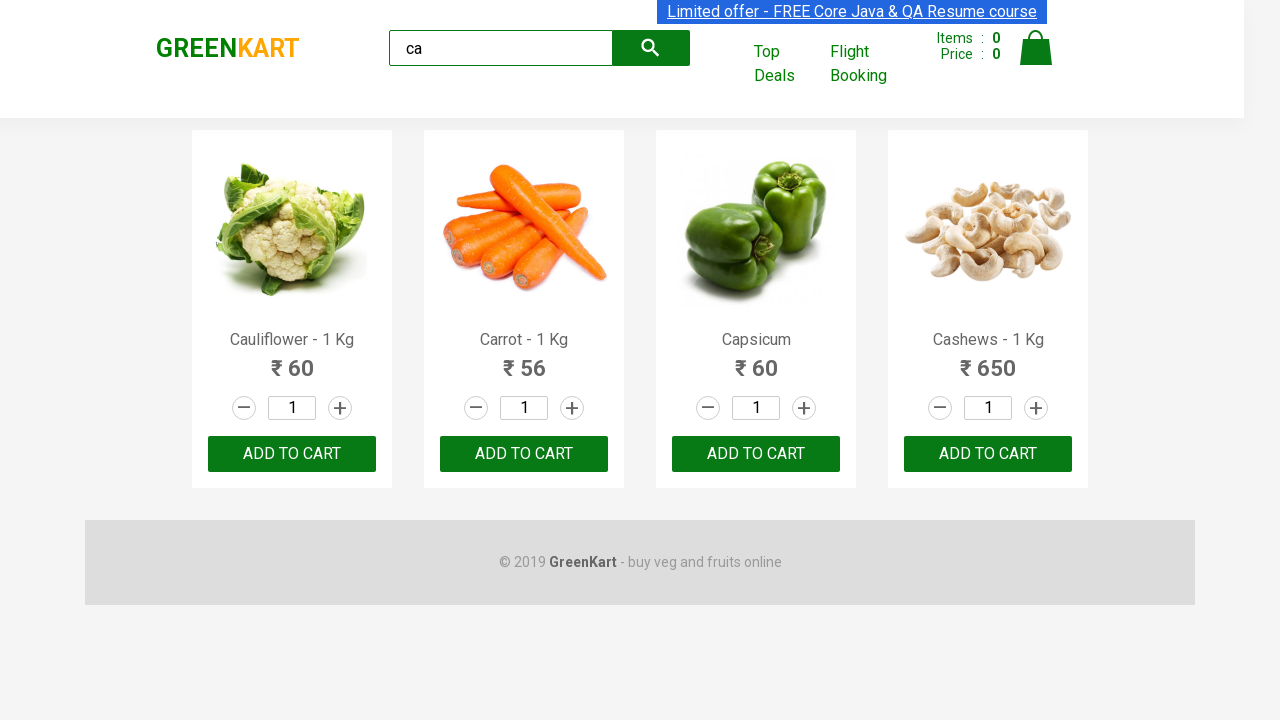

Added Cashews product to cart at (988, 454) on .products .product >> nth=3 >> button
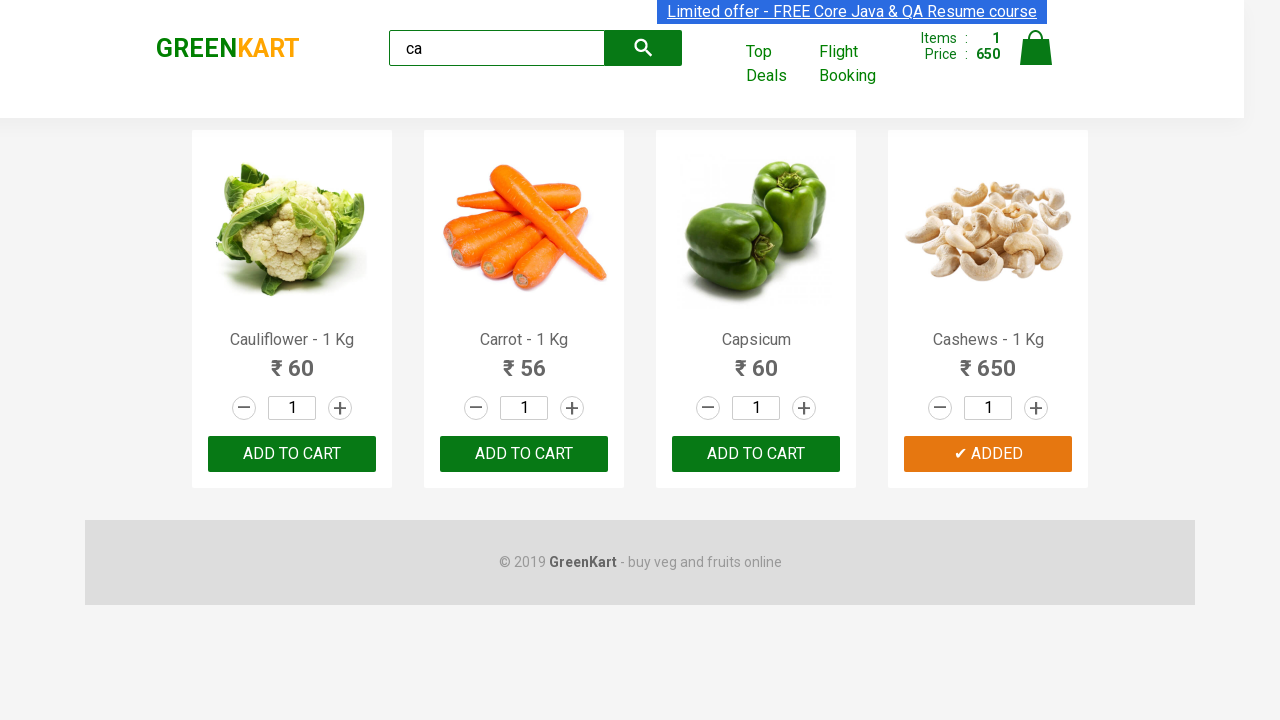

Clicked cart icon to view cart at (1036, 48) on .cart-icon > img
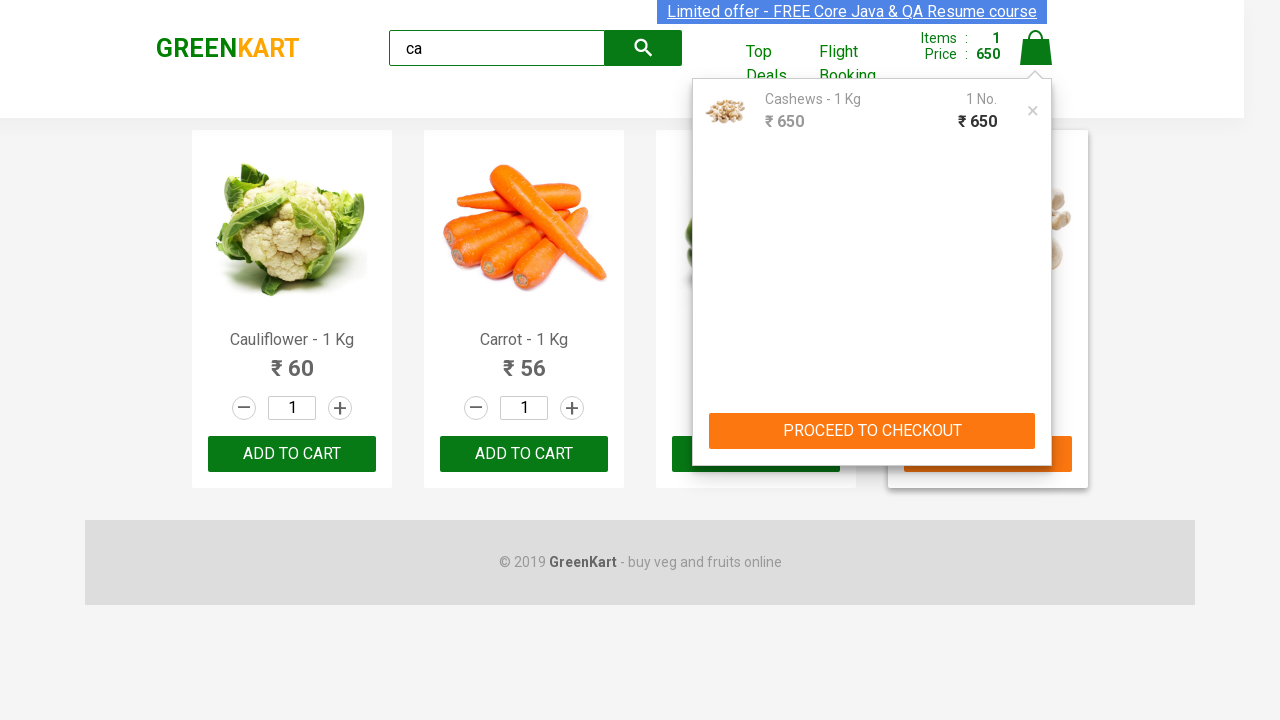

Clicked proceed to checkout button at (872, 431) on text=PROCEED TO CHECKOUT
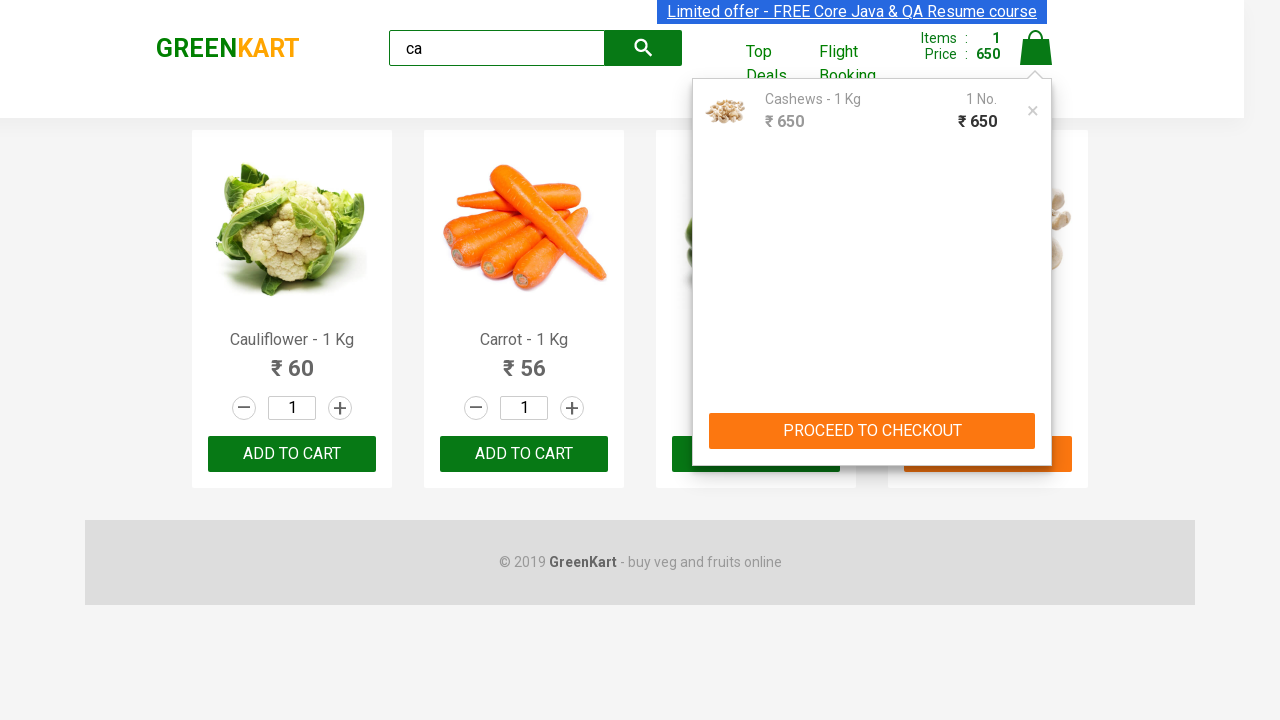

Clicked place order button to complete checkout at (1036, 420) on button:has-text("Place Order")
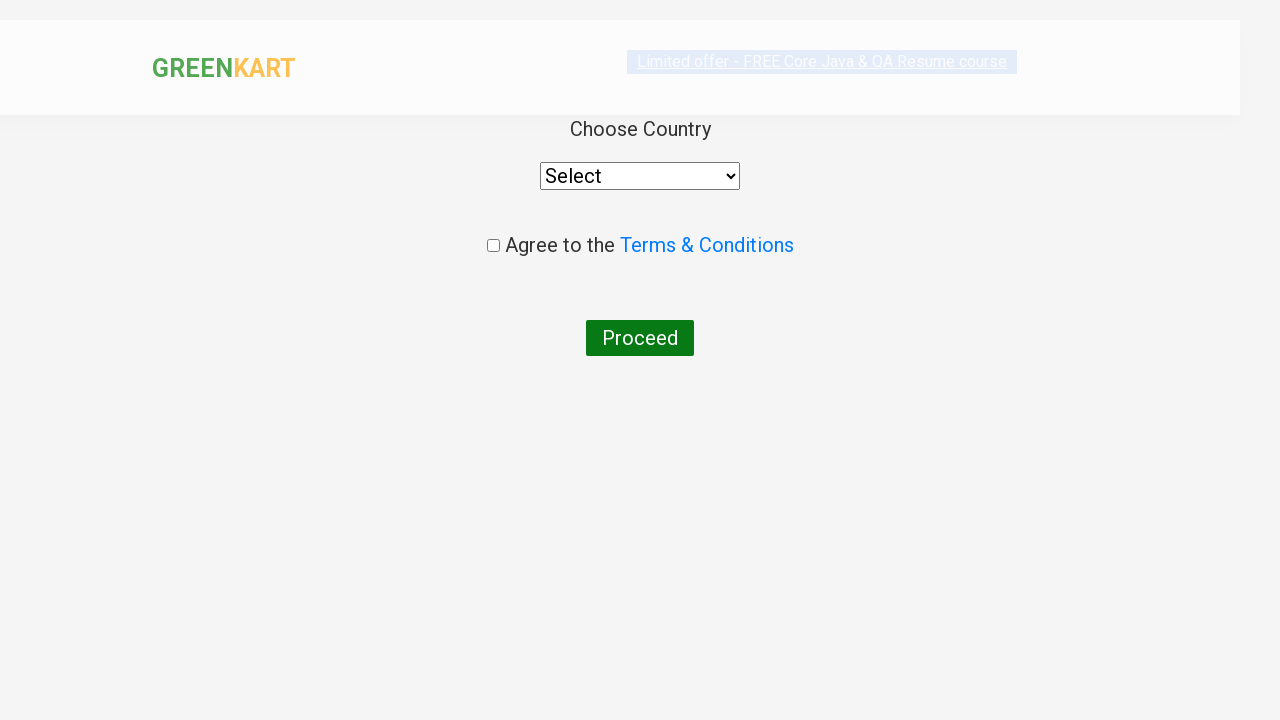

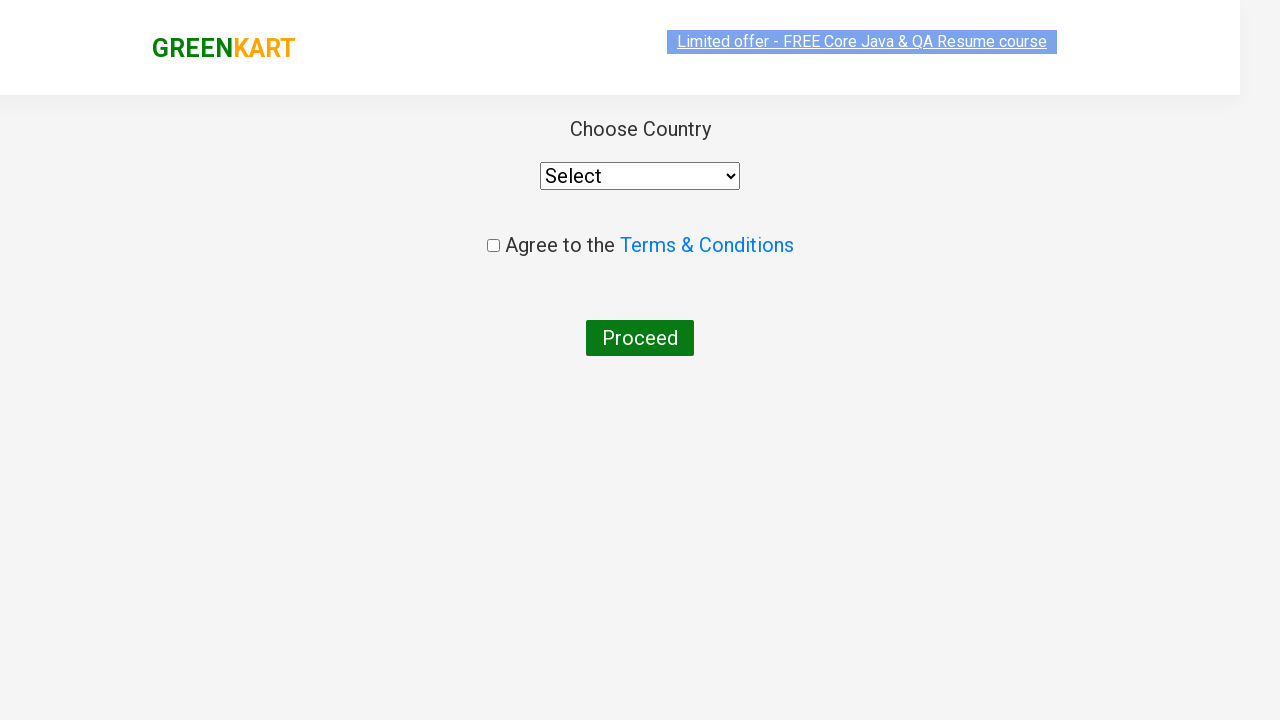